Tests checkbox element status by verifying the Tuesday checkbox is displayed, enabled, and checking its selected state before and after clicking it on the GWT Showcase demo page.

Starting URL: https://samples.gwtproject.org/samples/Showcase/Showcase.html#!CwCheckBox

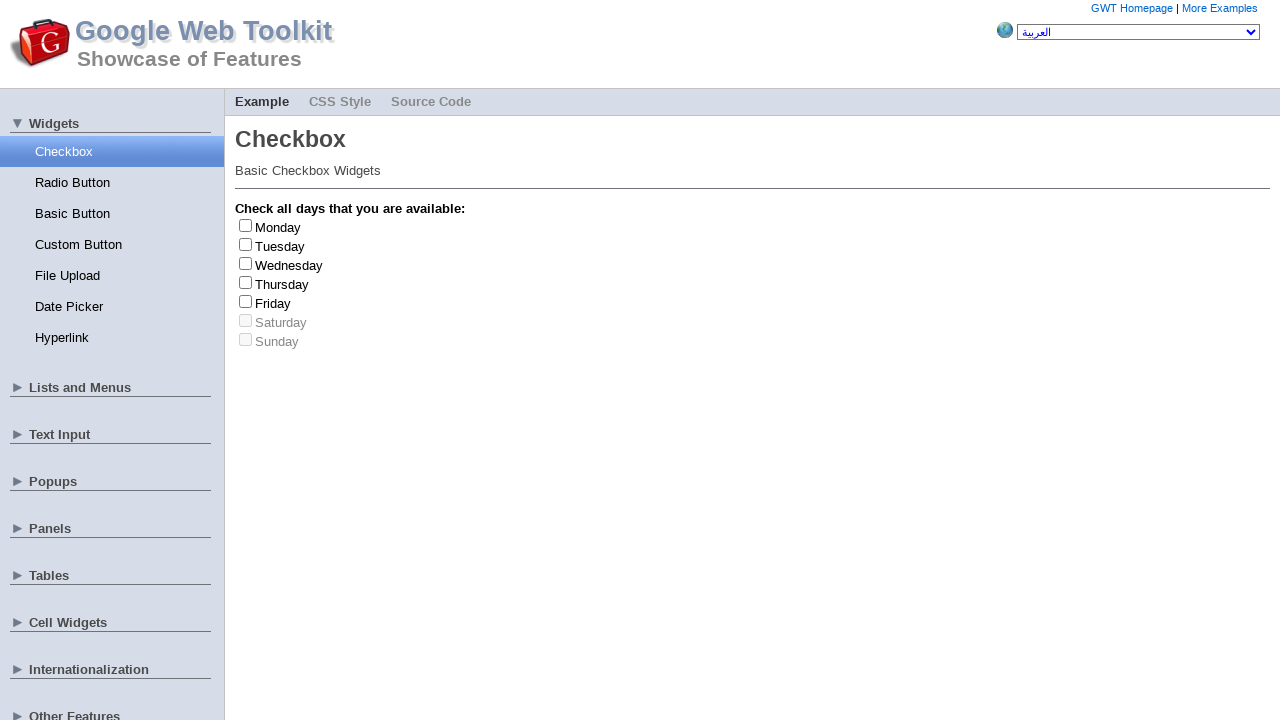

Tuesday checkbox element is visible on the page
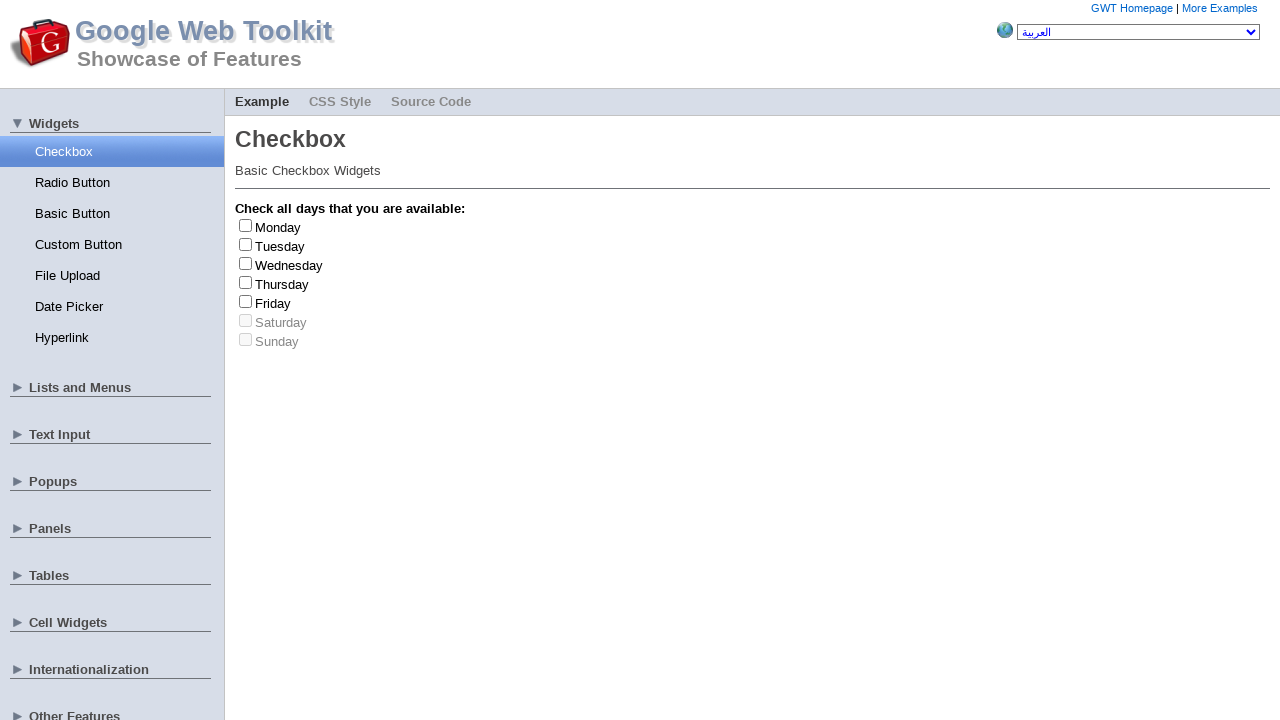

Located the Tuesday checkbox element
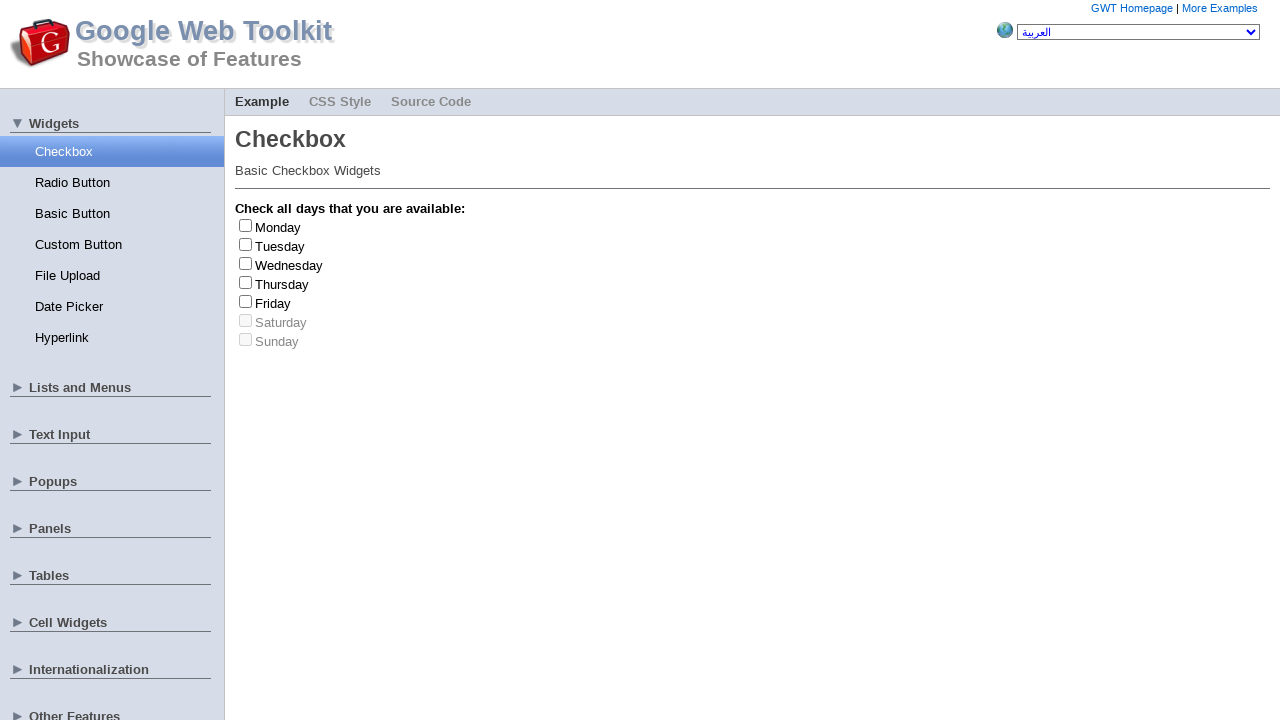

Verified Tuesday checkbox is visible and enabled
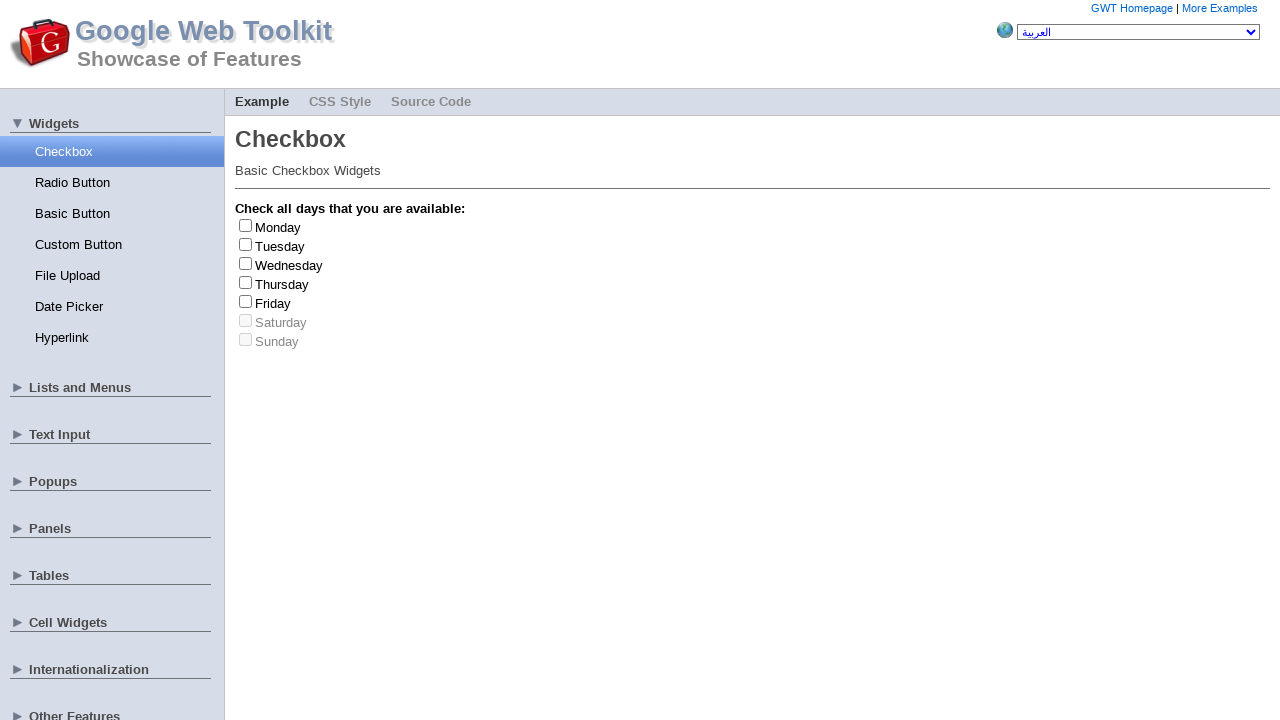

Clicked the Tuesday checkbox at (246, 244) on input#gwt-debug-cwCheckBox-Tuesday-input
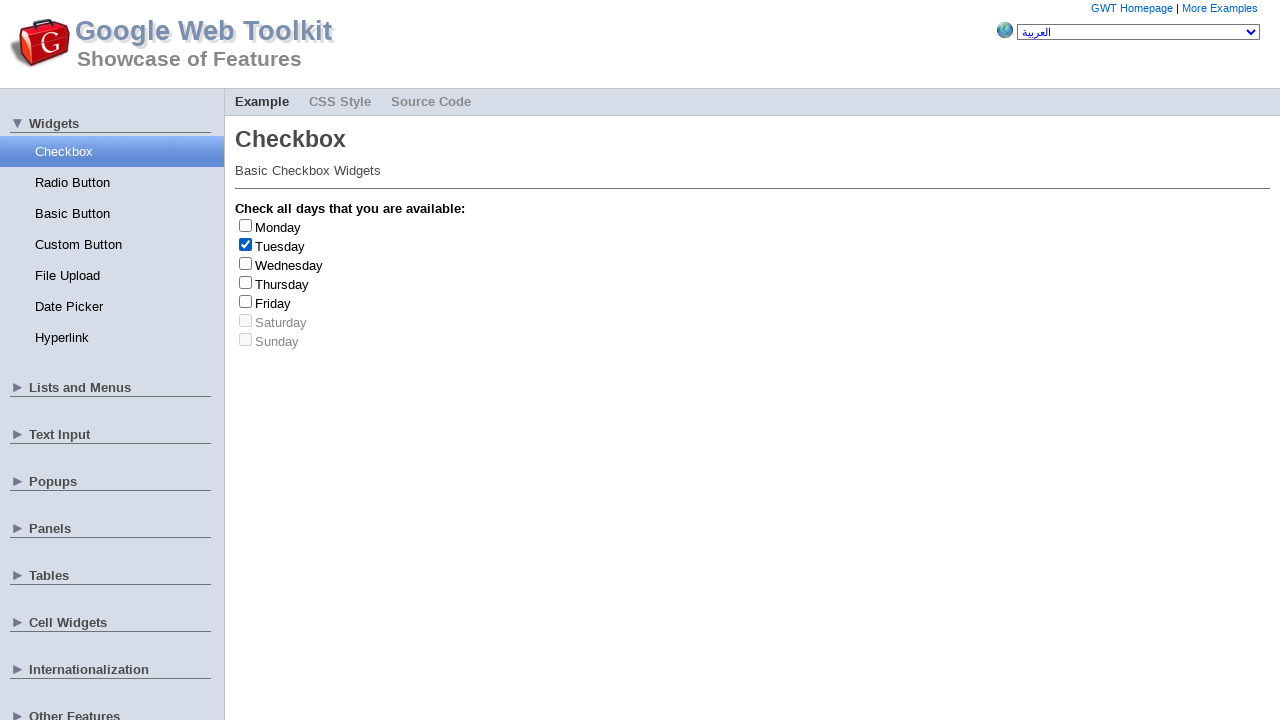

Verified Tuesday checkbox is now selected
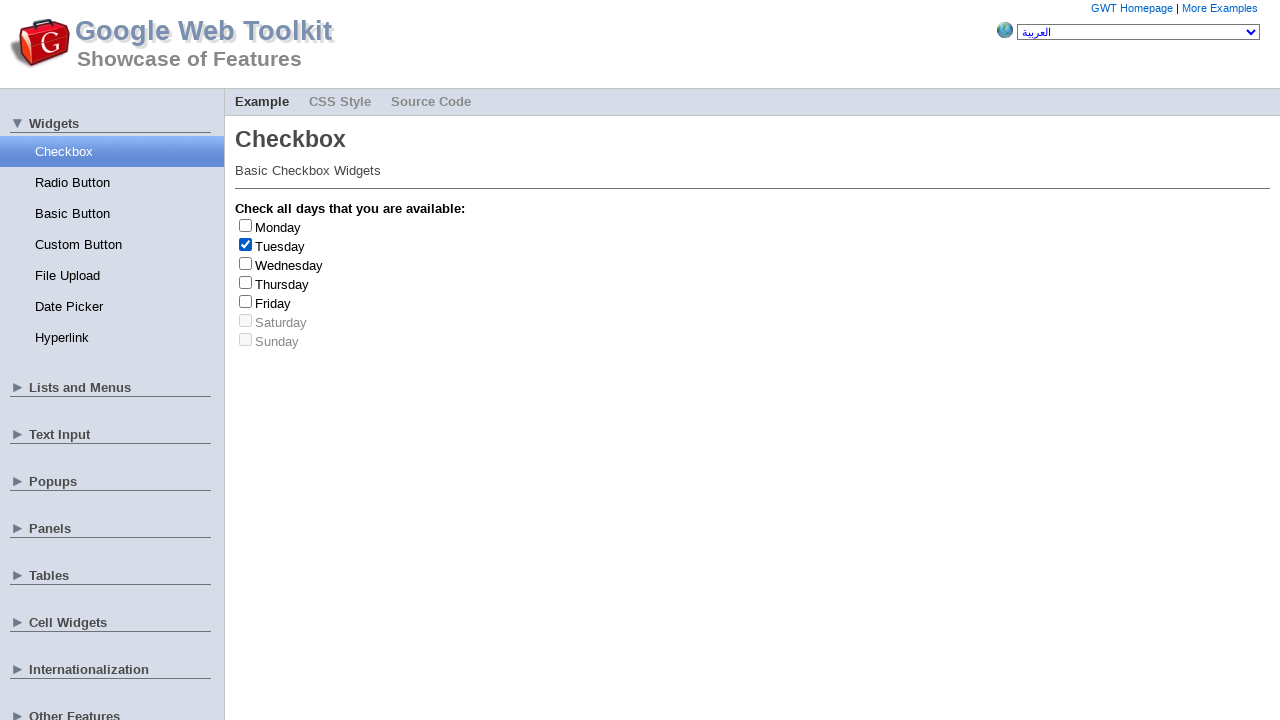

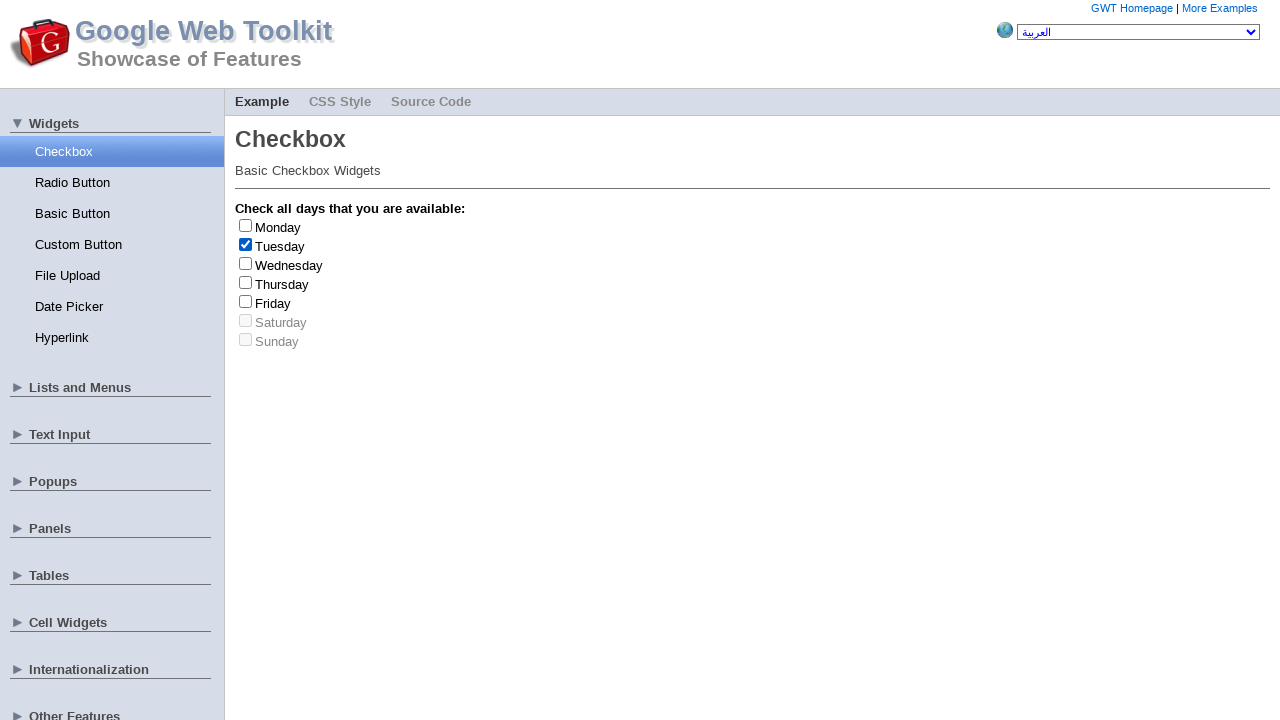